Navigates to Daum weather page and waits for weather information elements (location, temperature, weather state) to load

Starting URL: https://weather.daum.net/

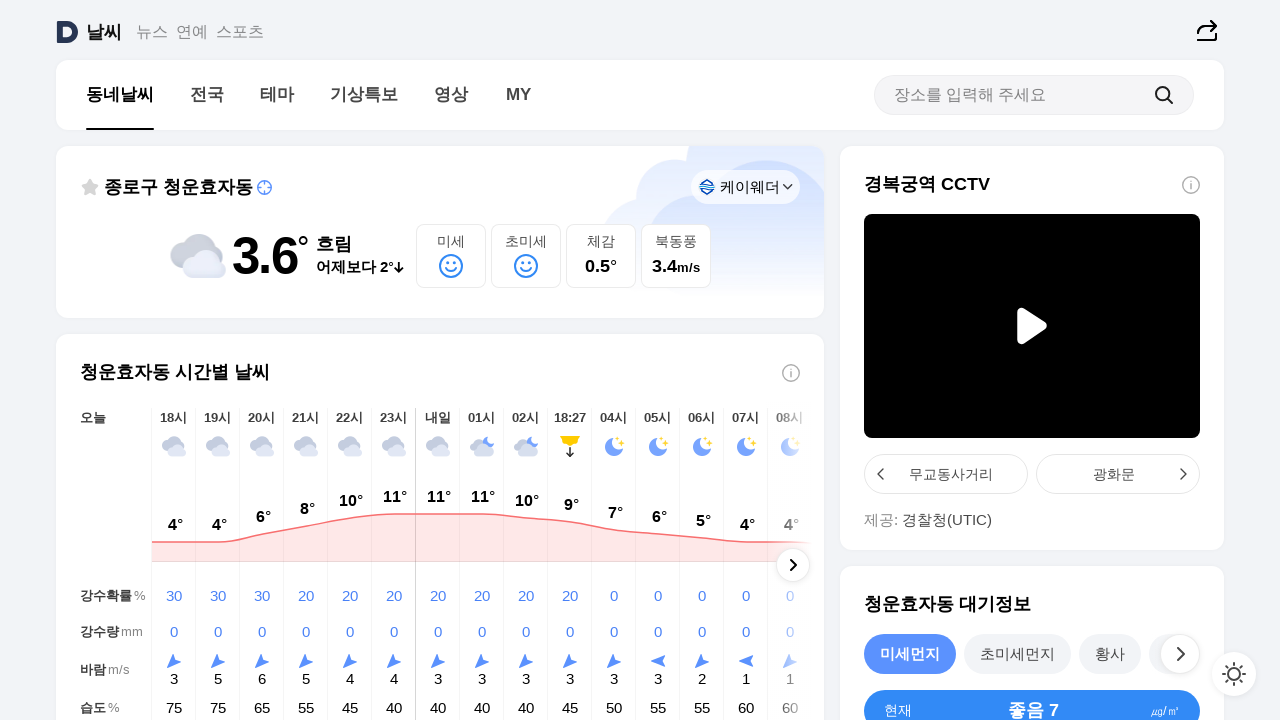

Navigated to Daum weather page
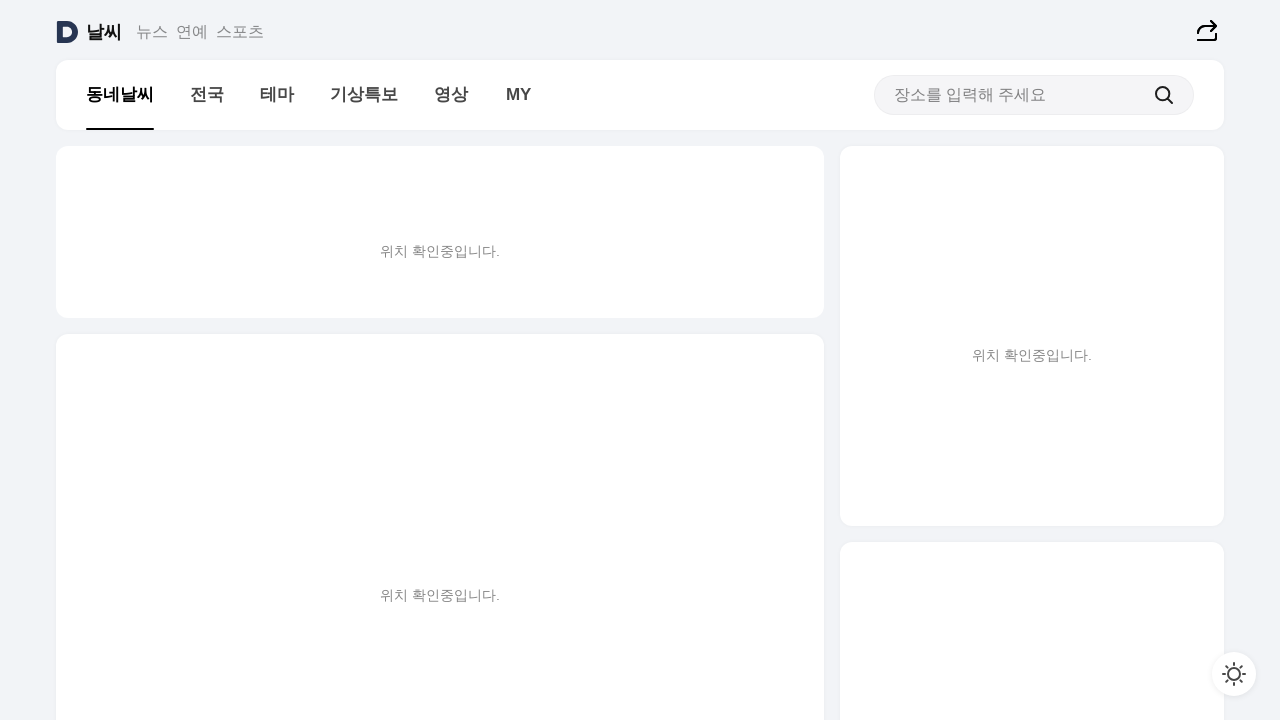

Waited for location element to load
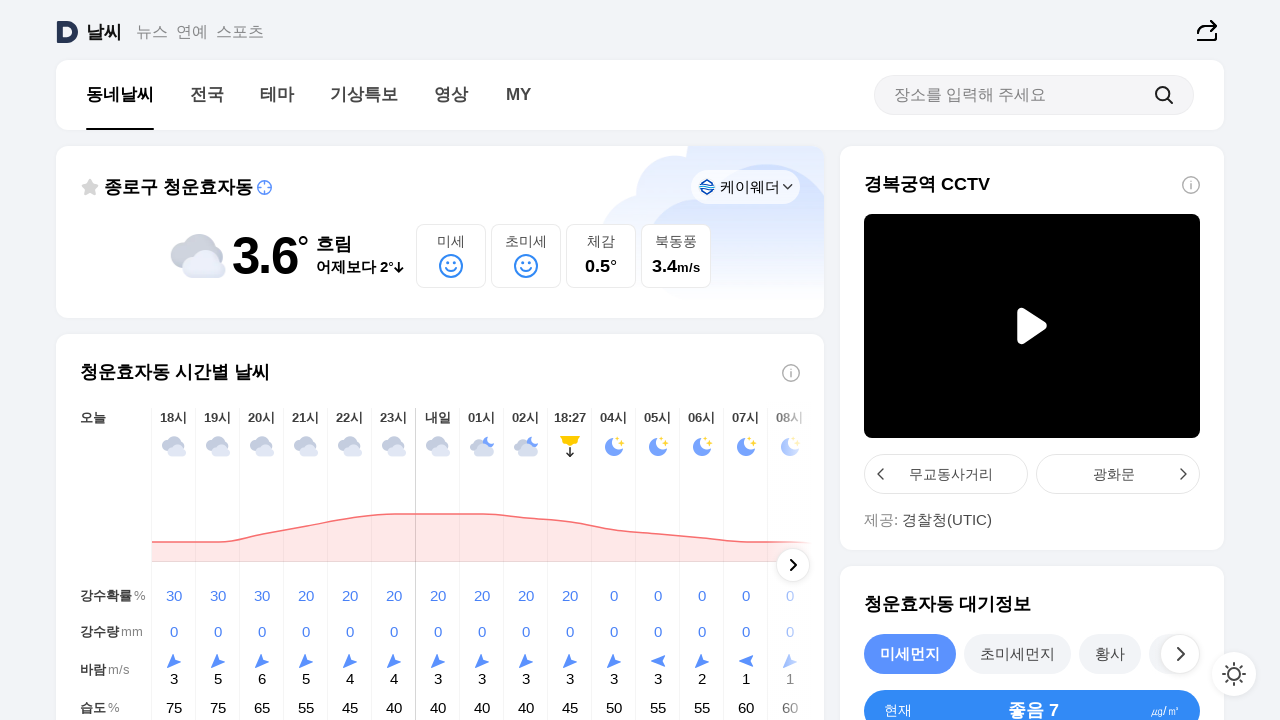

Waited for temperature element to load
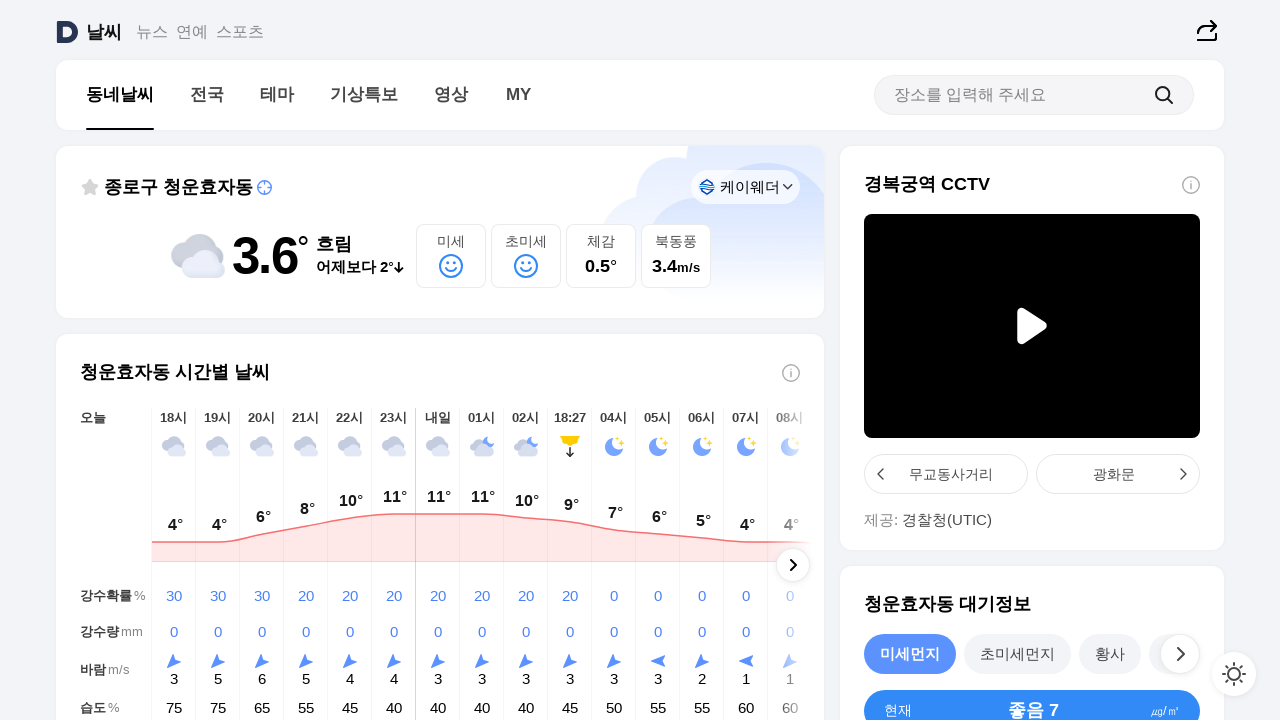

Waited for weather state element to load
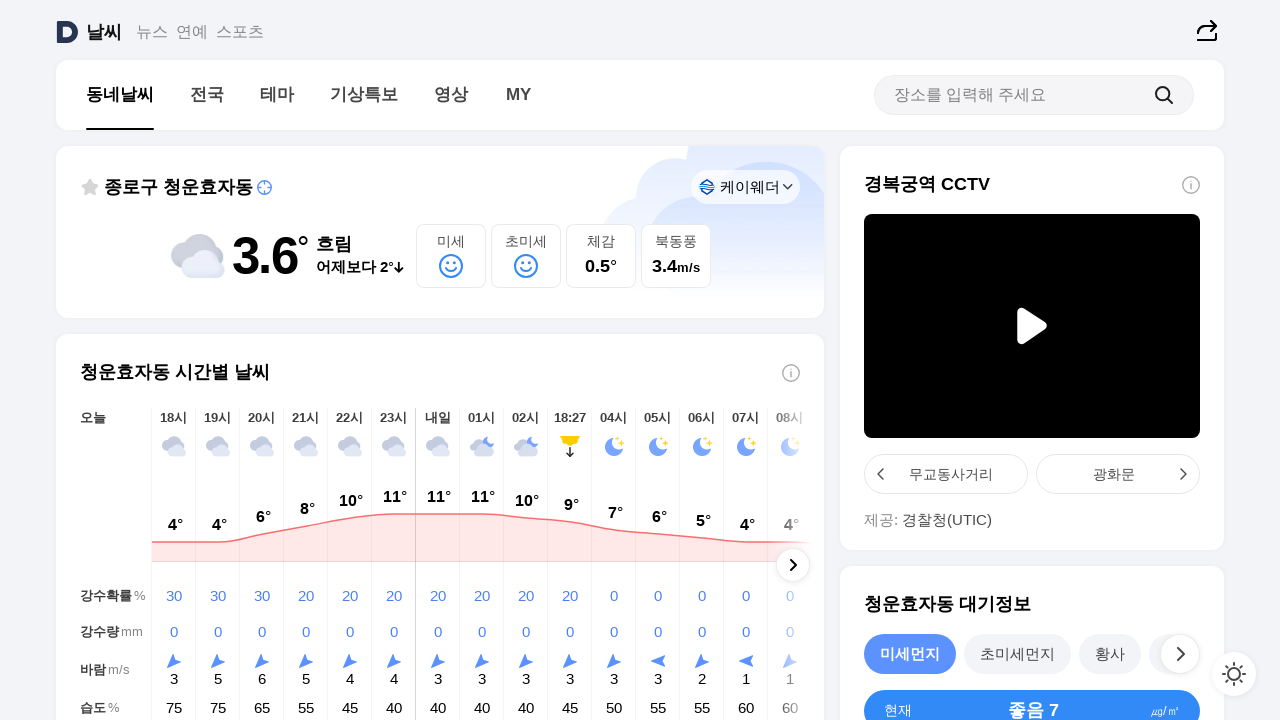

Waited for additional weather information element to load
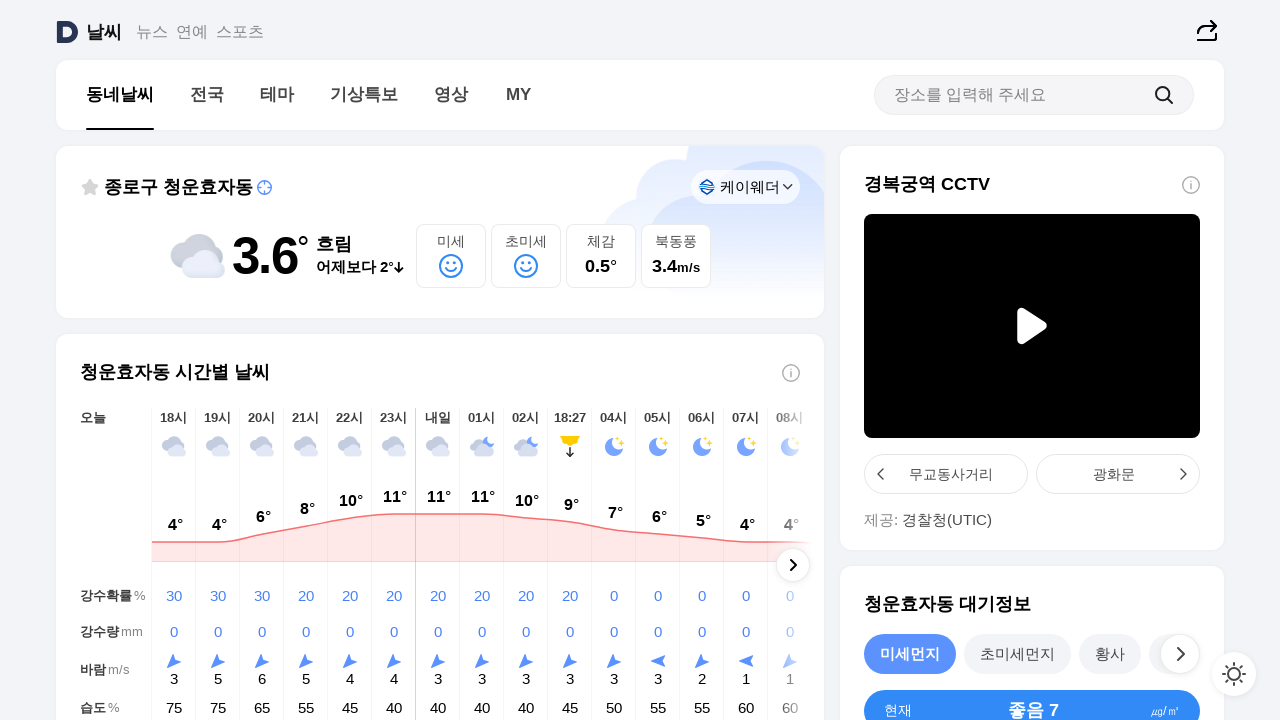

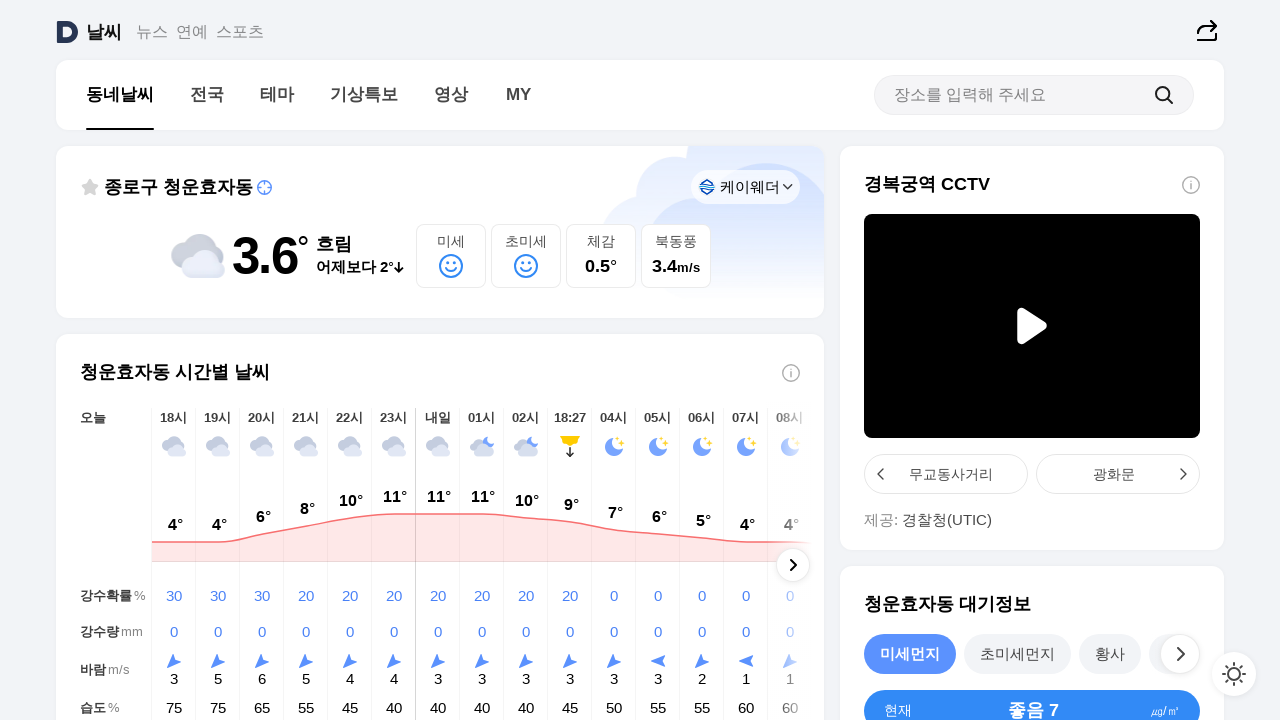